Tests browser navigation functionality by clicking a link, then using back, forward, and refresh navigation controls

Starting URL: https://www.lambdatest.com/selenium-playground/

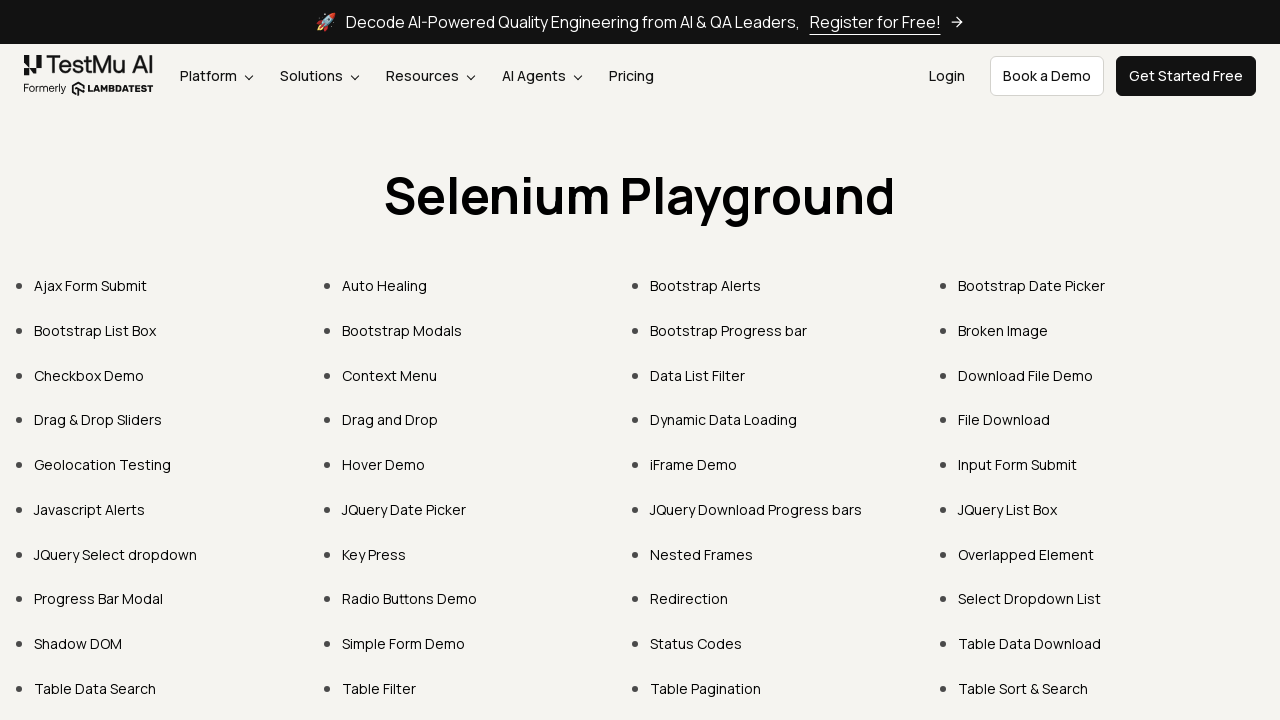

Clicked on Bootstrap Alerts link at (706, 286) on text=Bootstrap Alerts
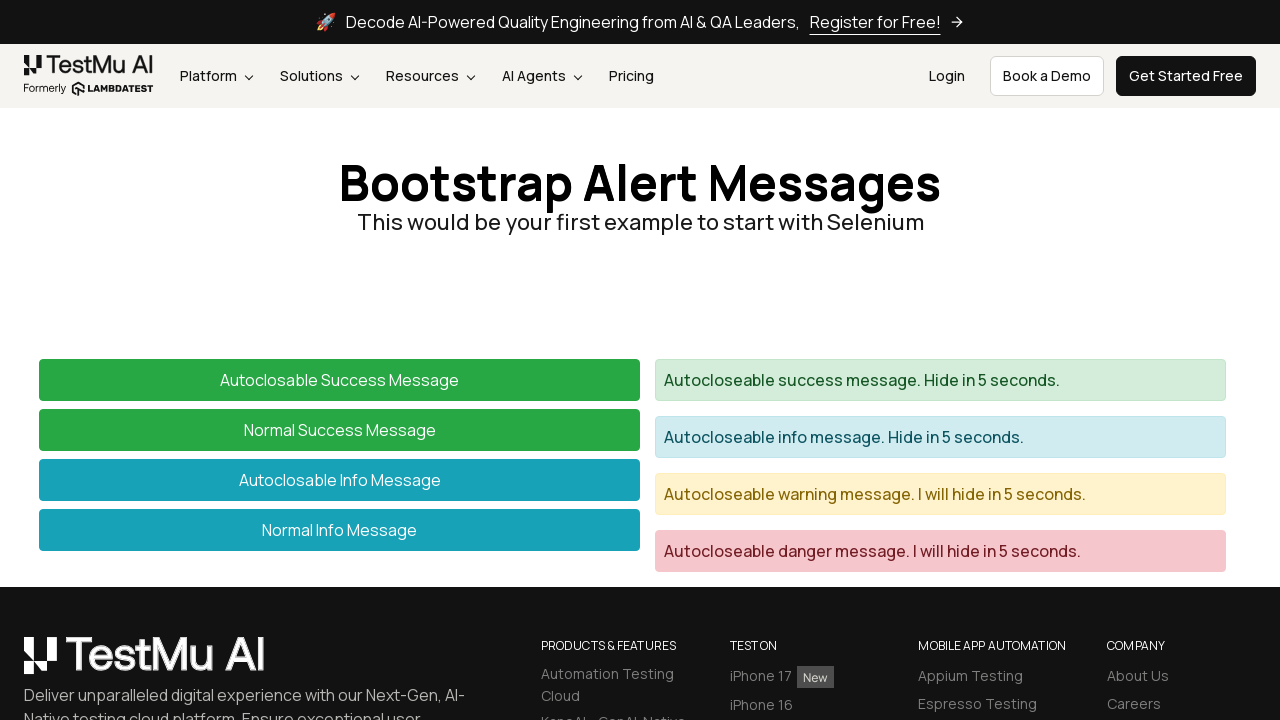

Navigated back to previous page using browser back button
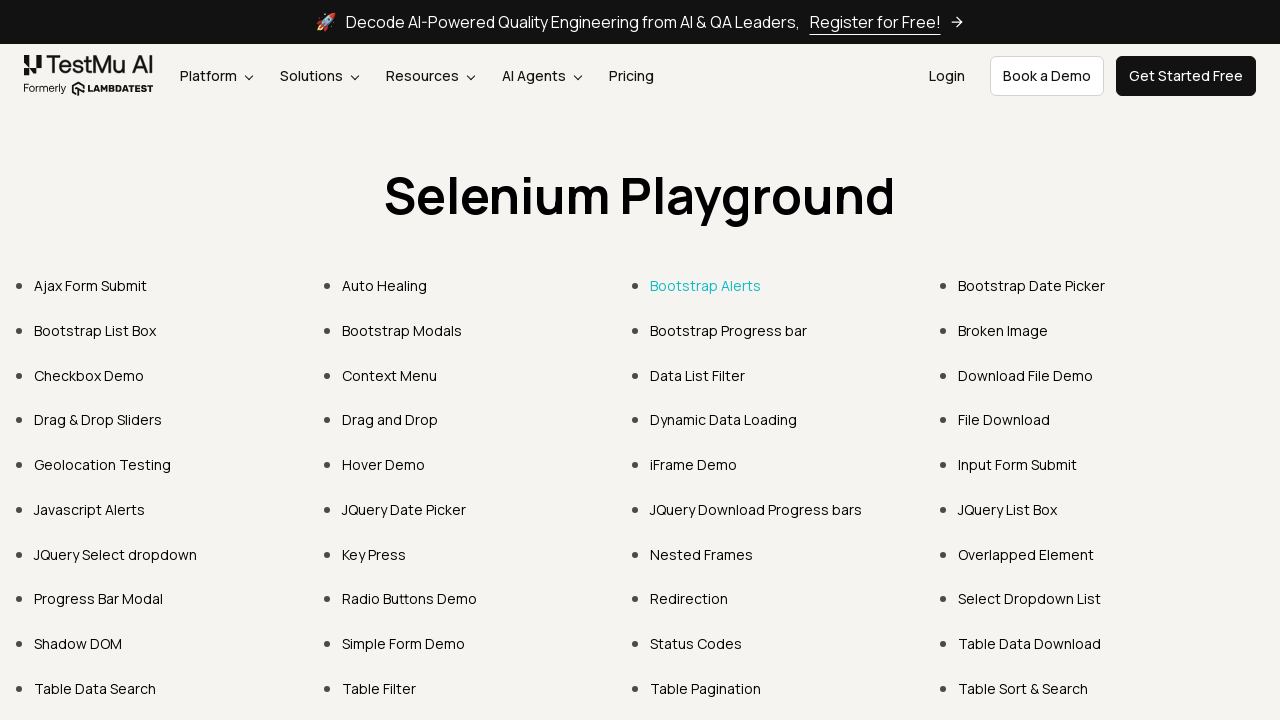

Navigated forward using browser forward button
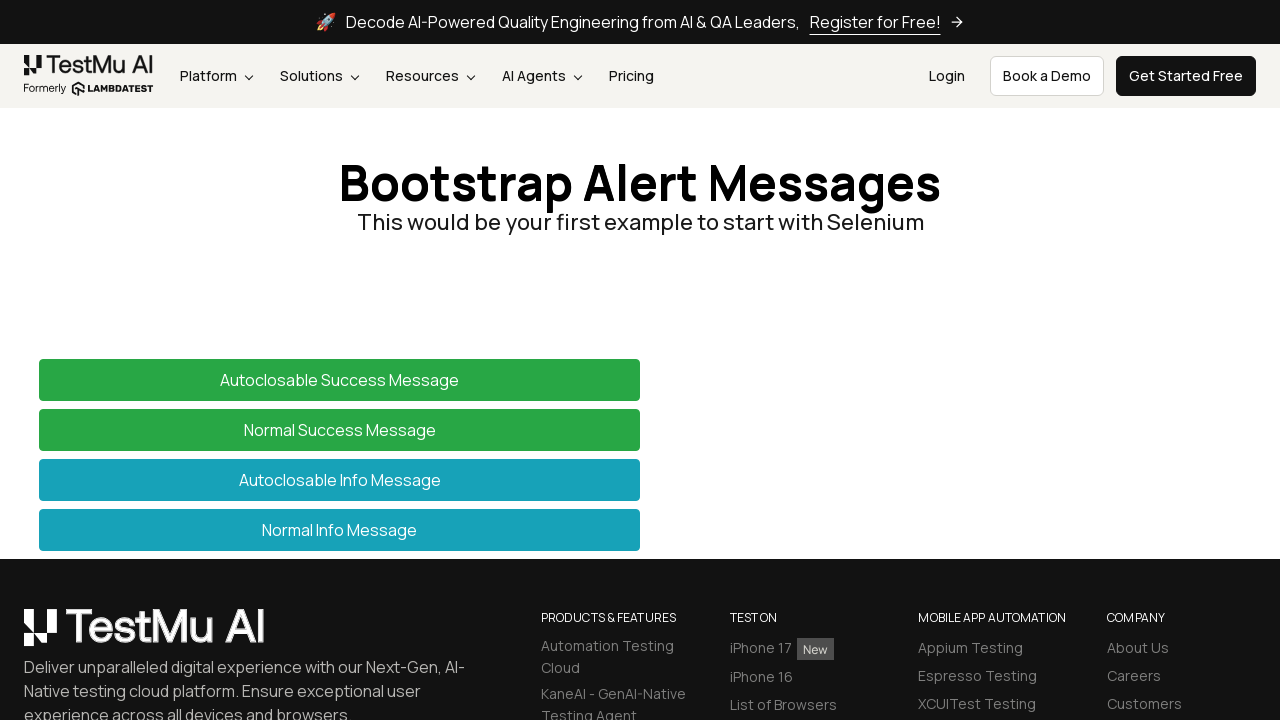

Refreshed the current page
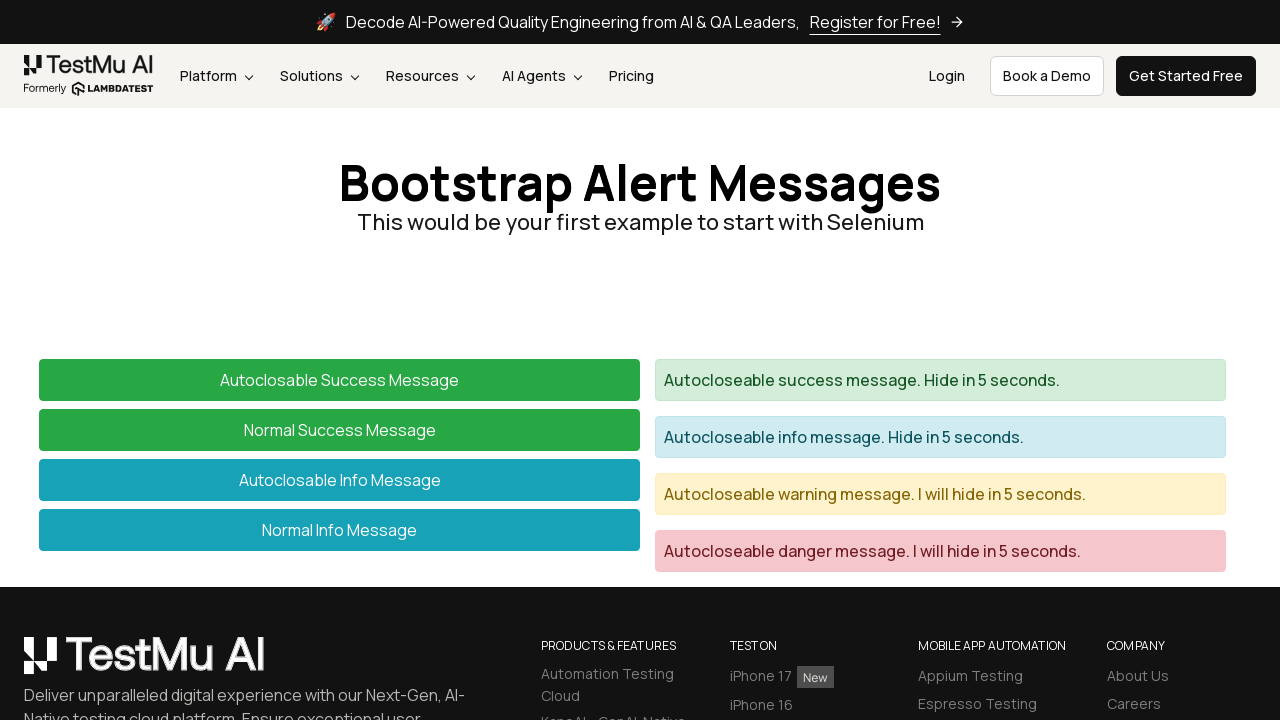

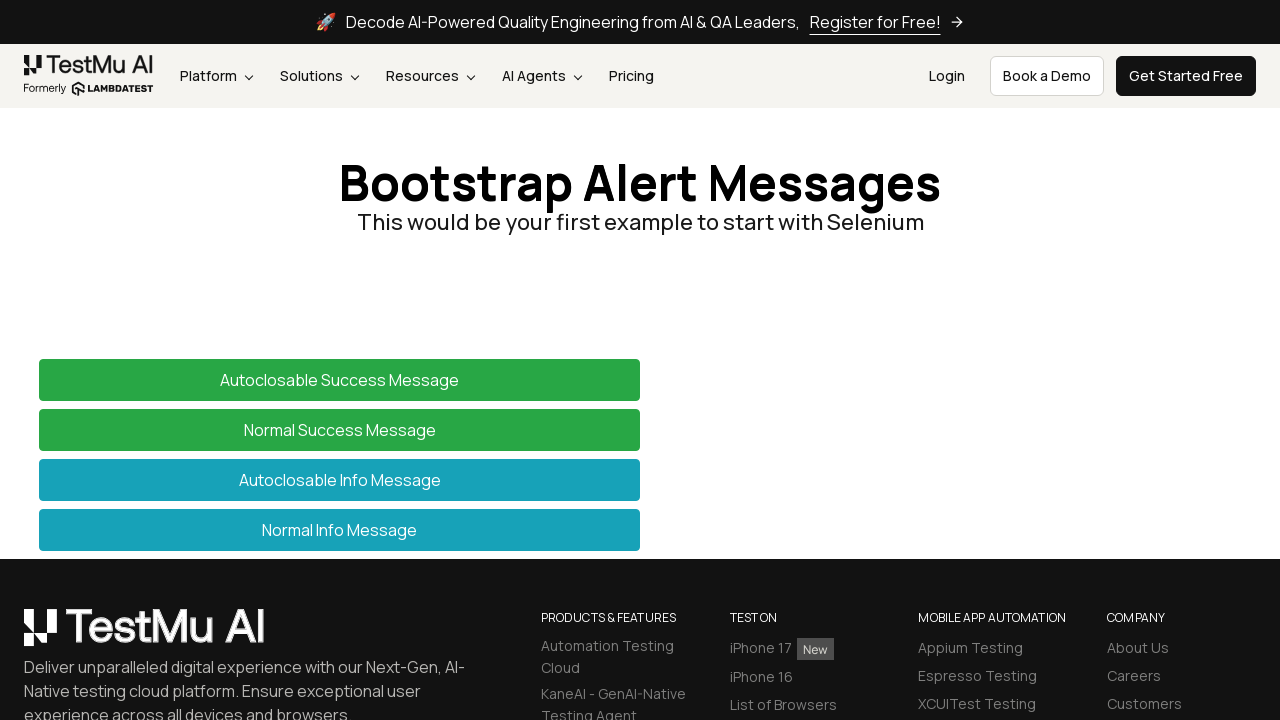